Tests saving and loading game state using the save and load commands

Starting URL: https://hack.andernet.dev

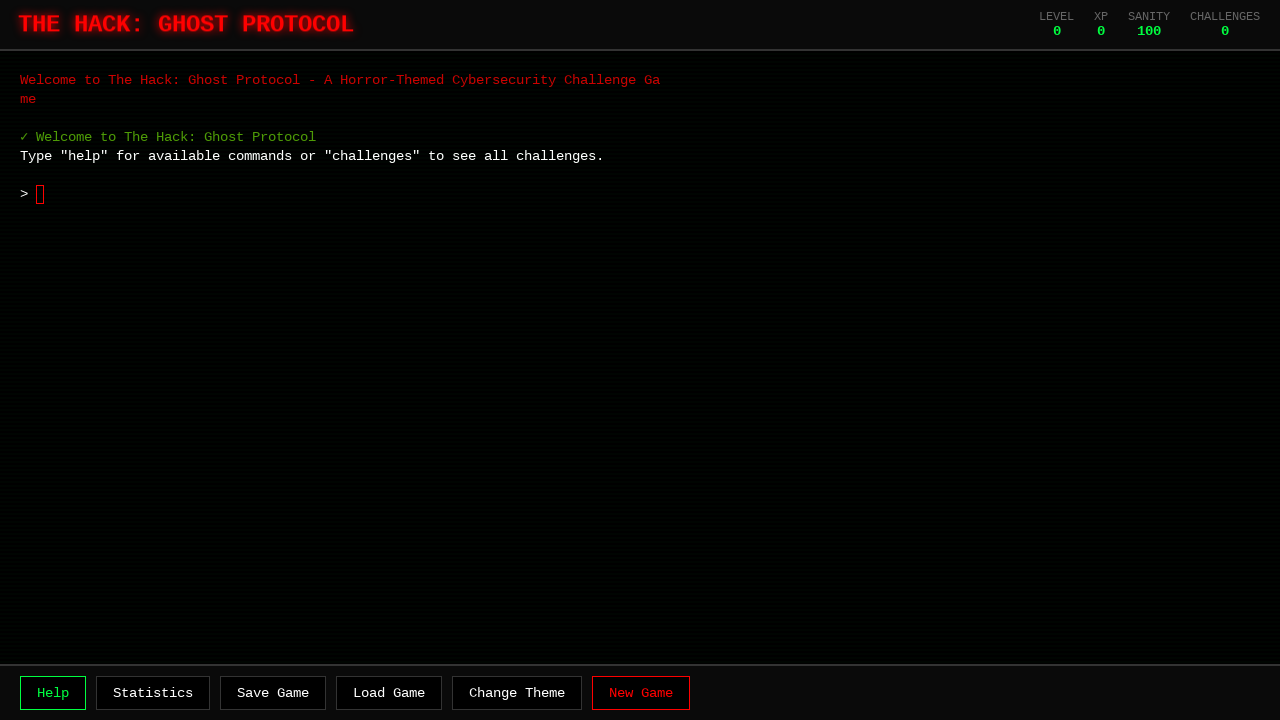

Game container loaded and visible
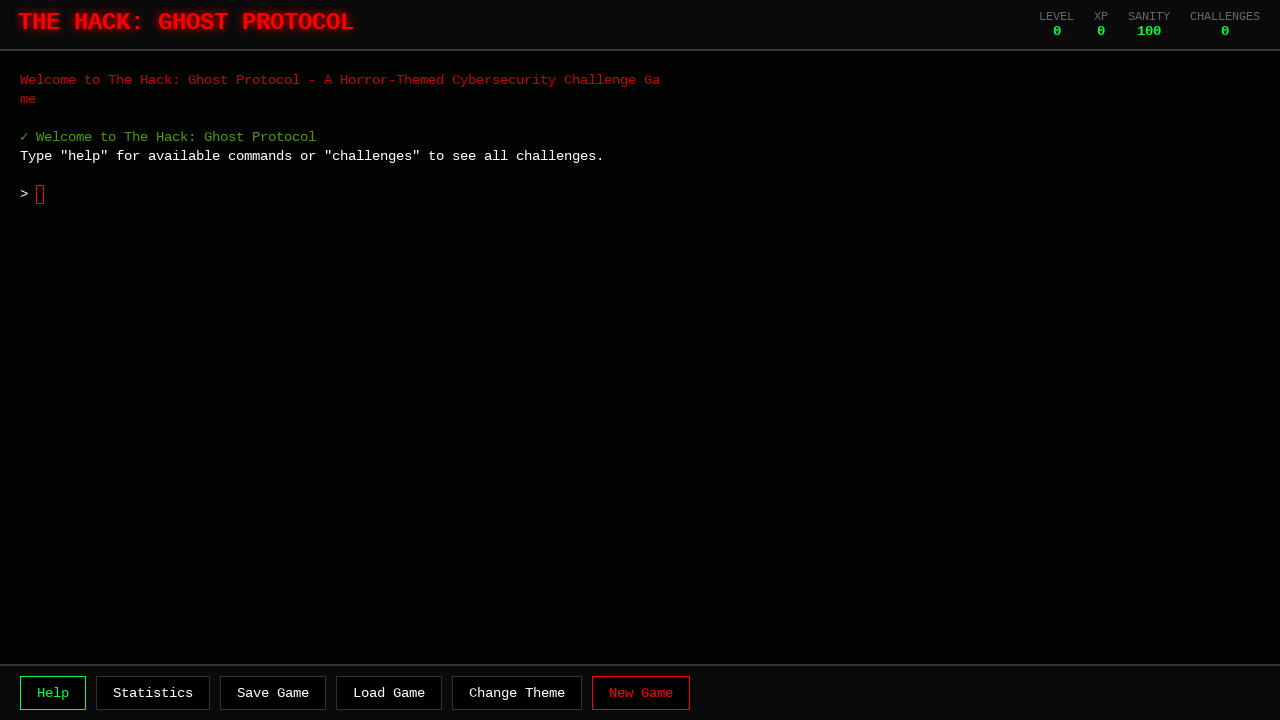

Waited 2 seconds for game to fully initialize
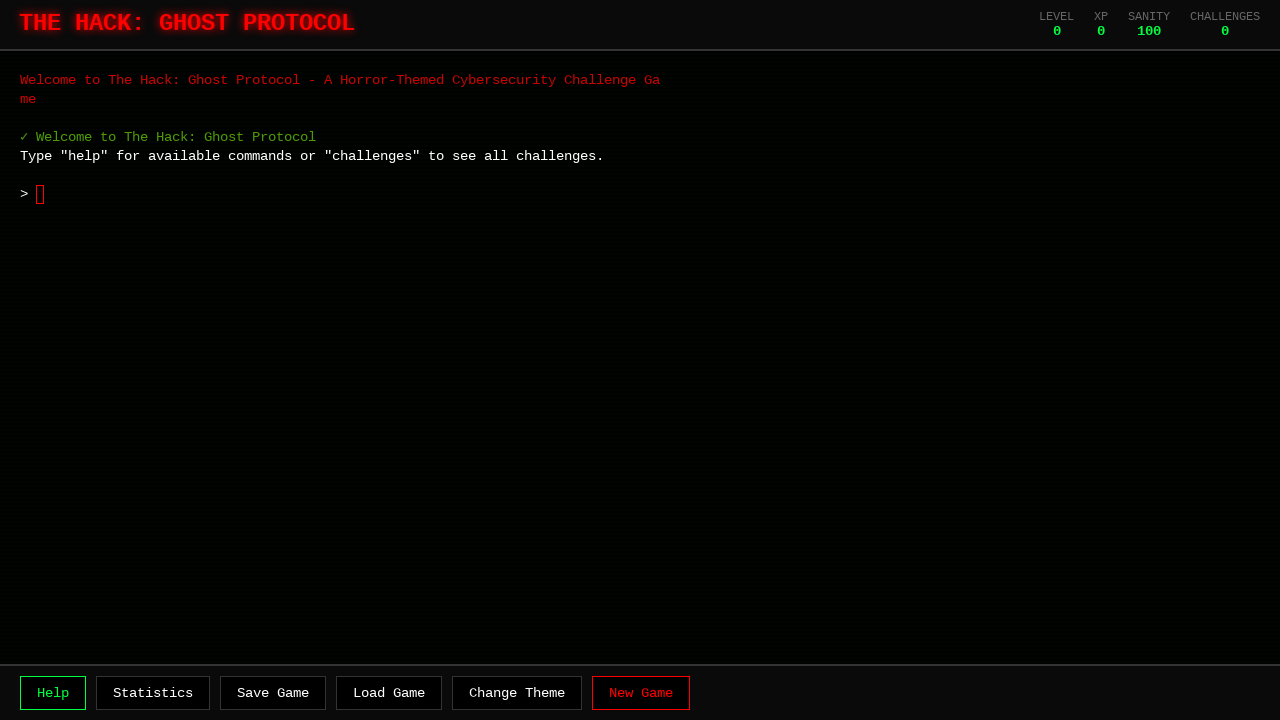

Typed 'save' command
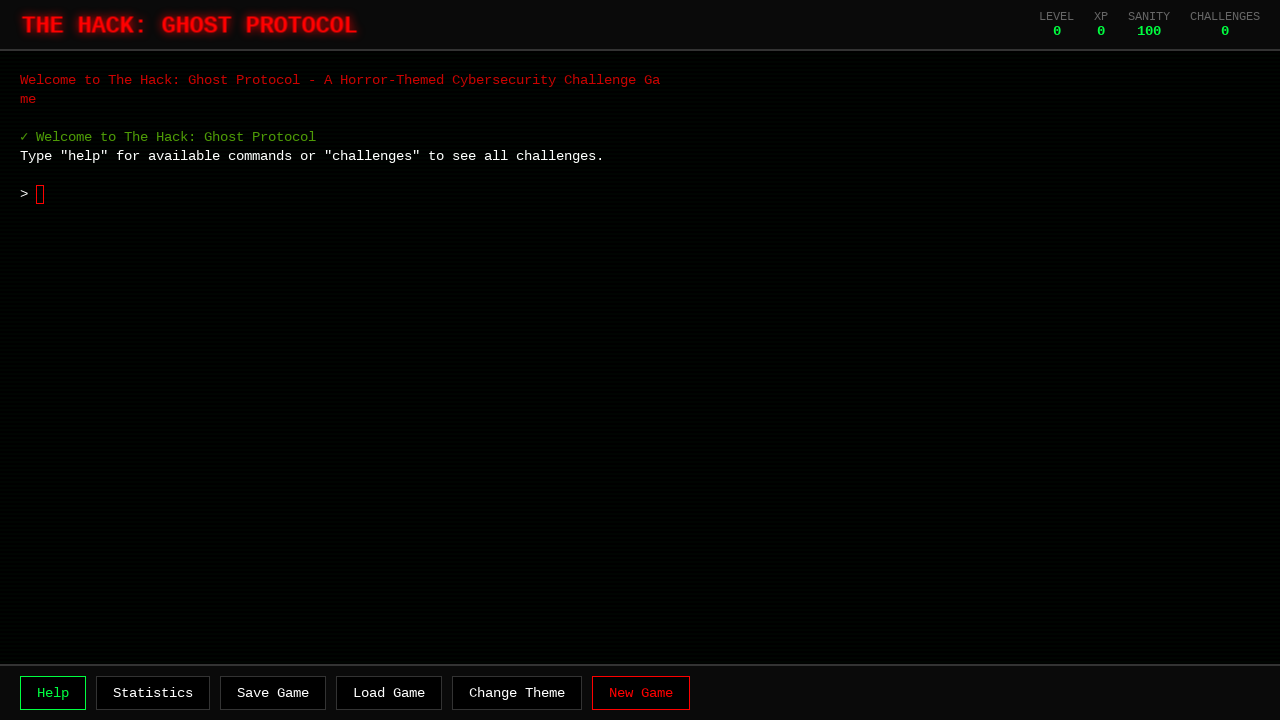

Pressed Enter to execute save command
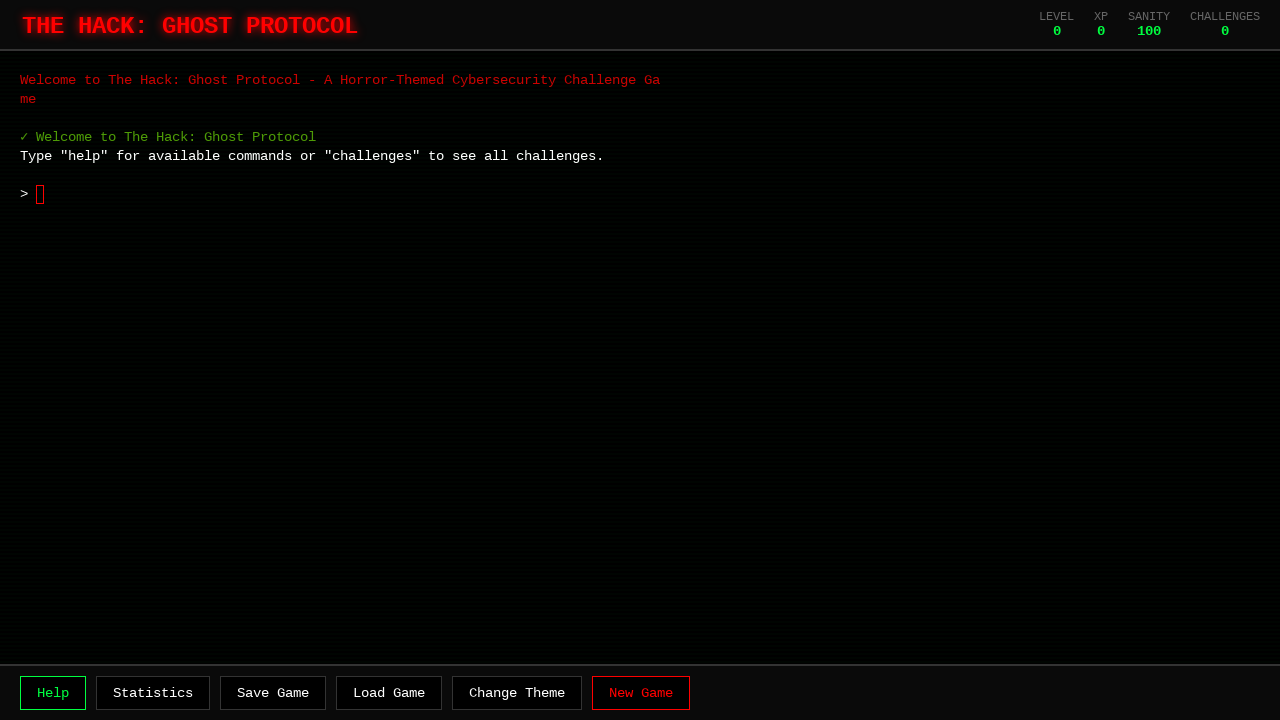

Waited 1 second for save operation to complete
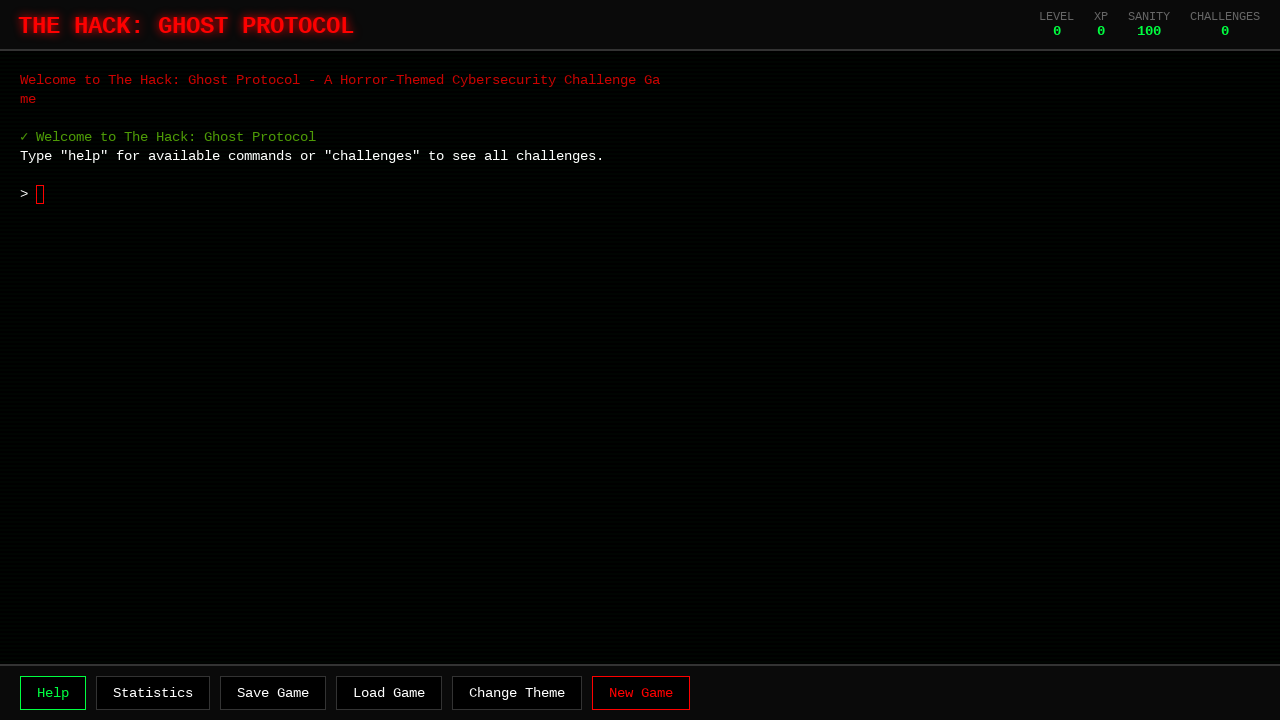

Typed 'load' command
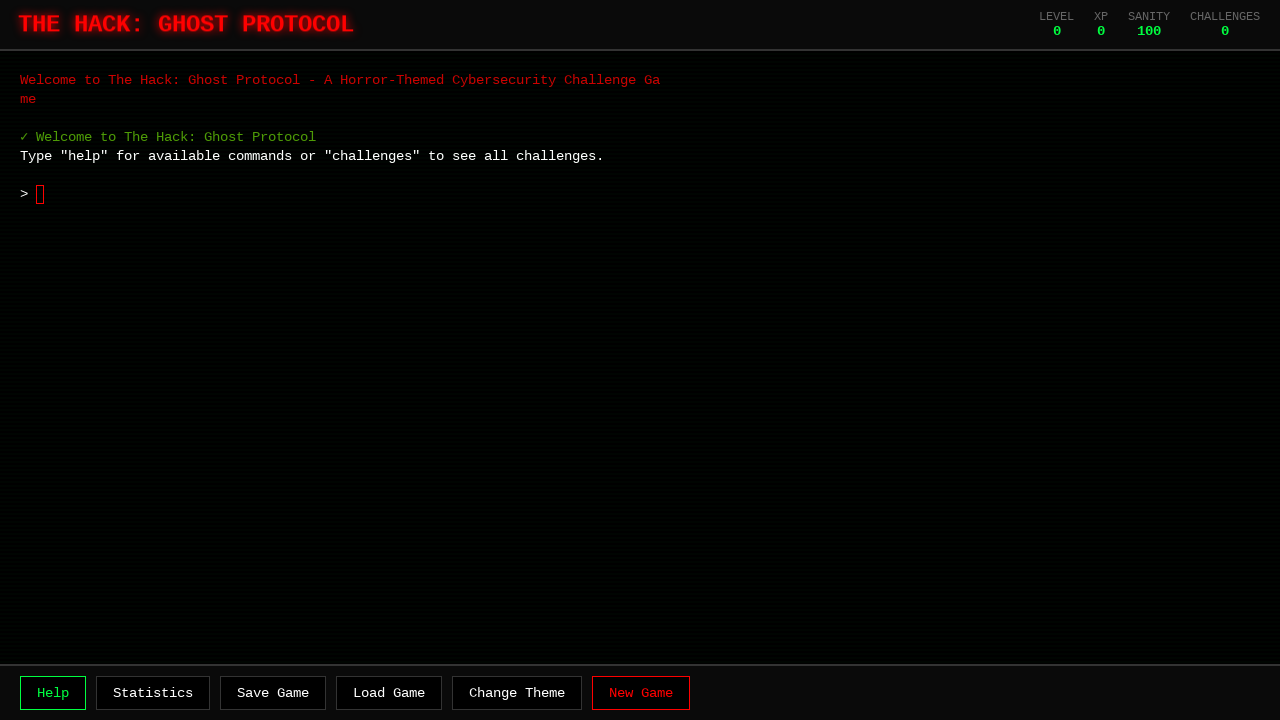

Pressed Enter to execute load command
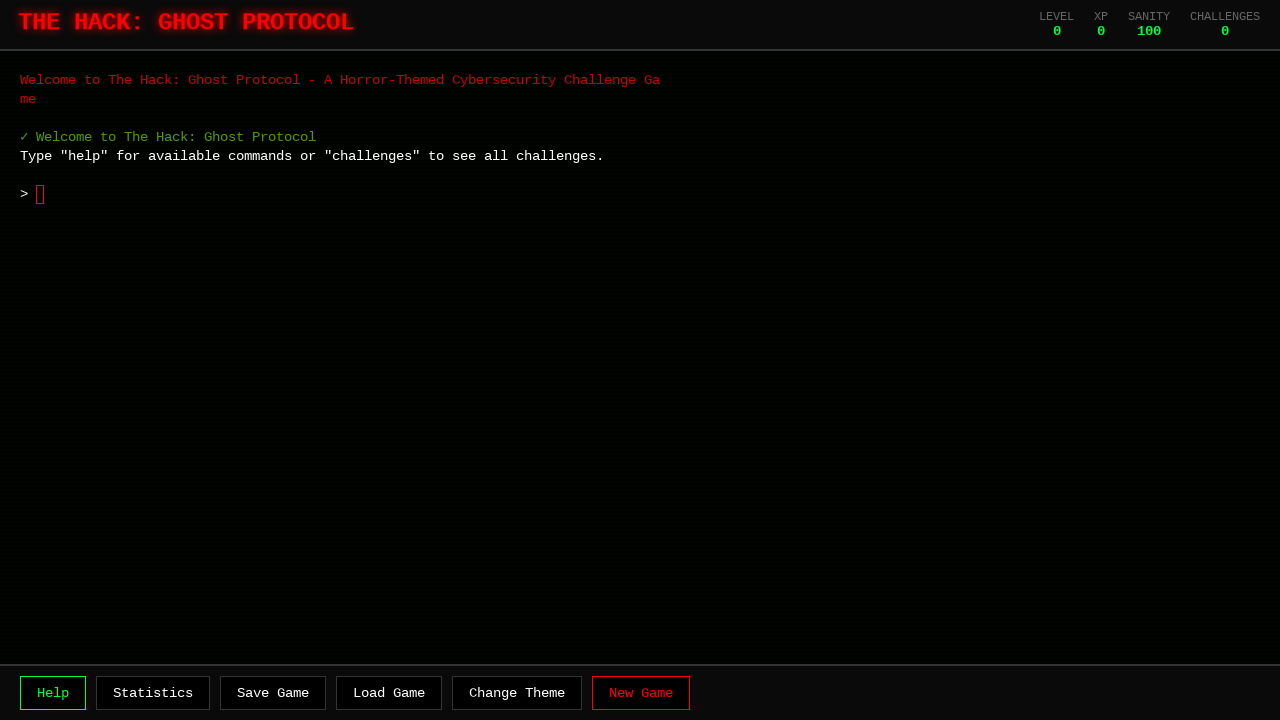

Waited 1 second for load operation to complete
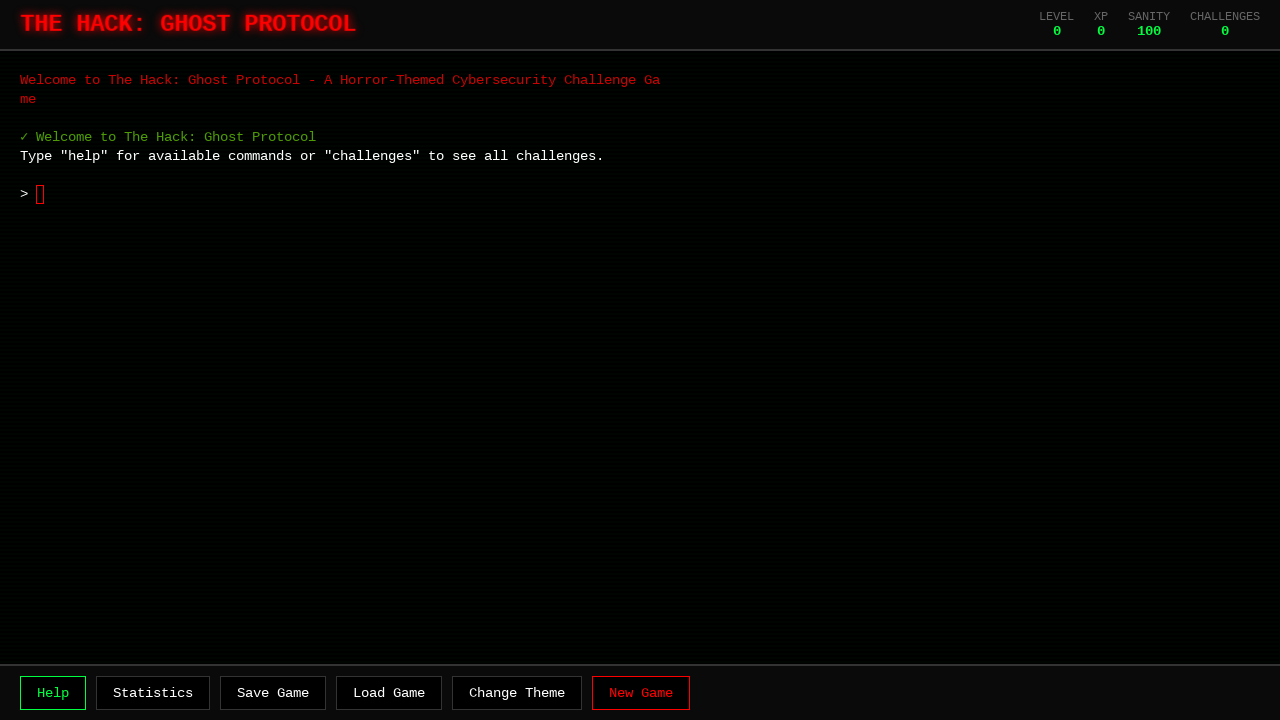

Game state loaded and xterm screen appeared
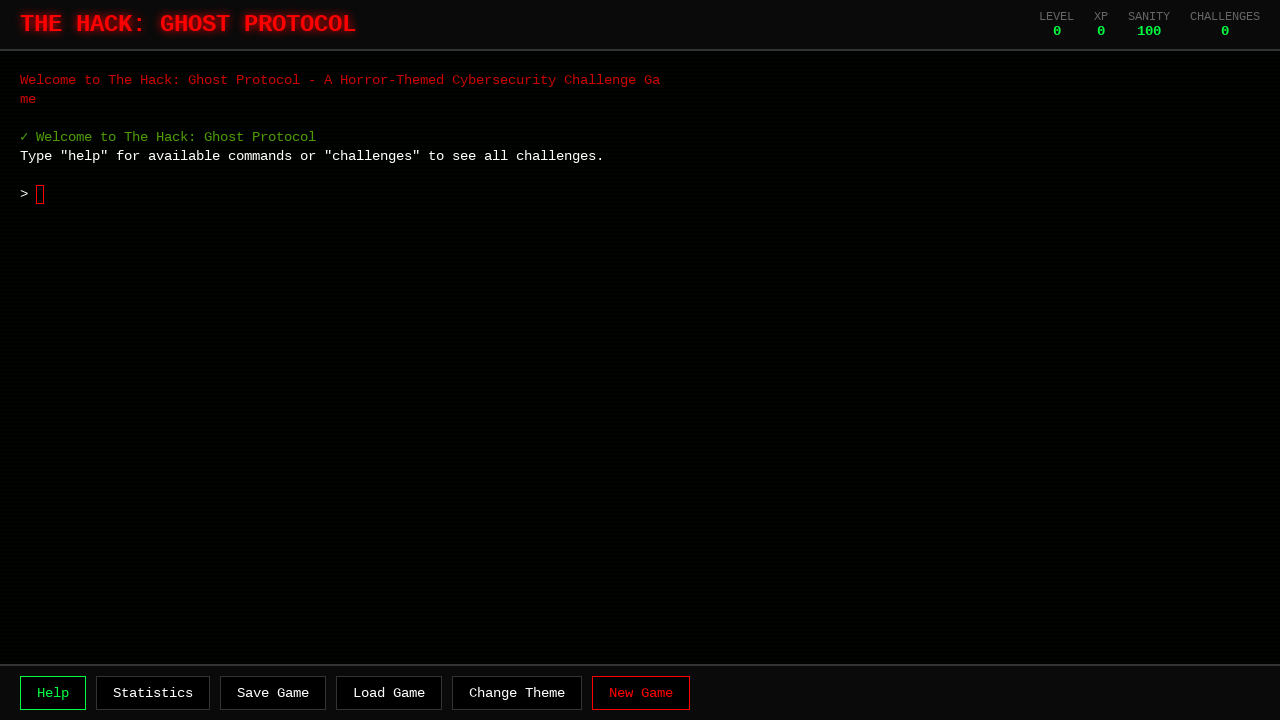

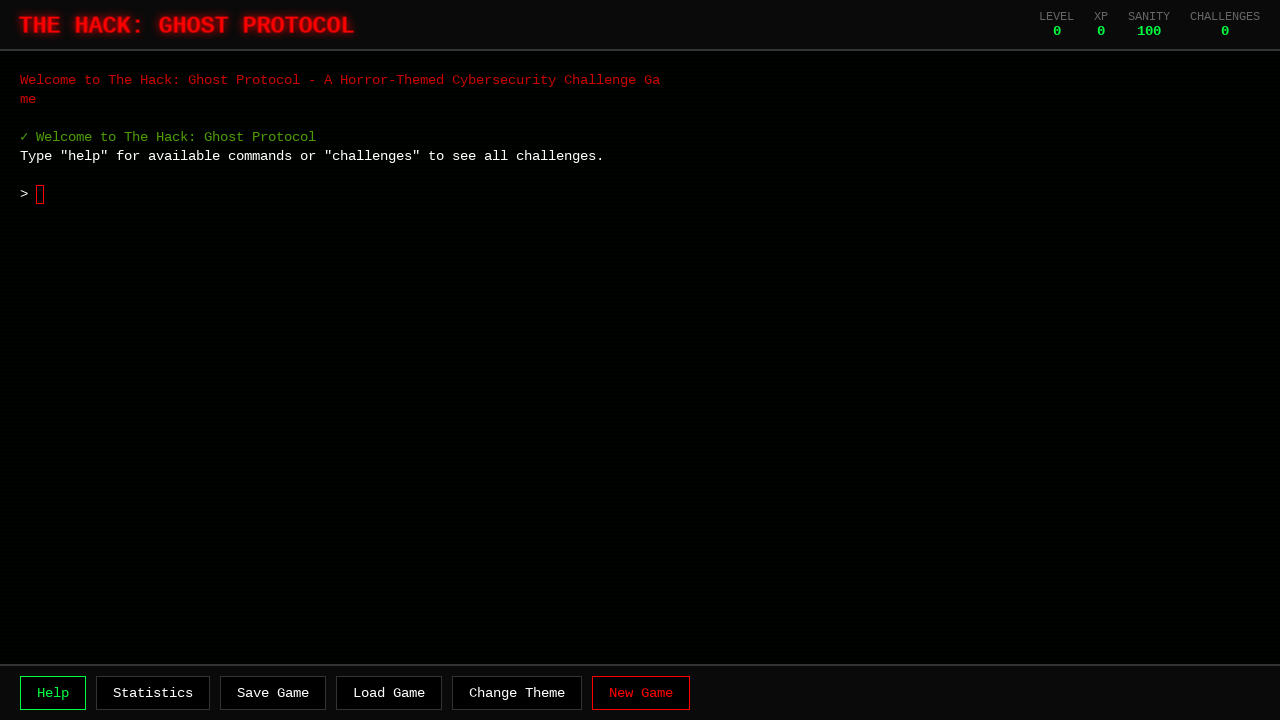